Verifies that the "Color Change" button changes color and then clicks it, asserting the expected class value

Starting URL: https://demoqa.com/dynamic-properties

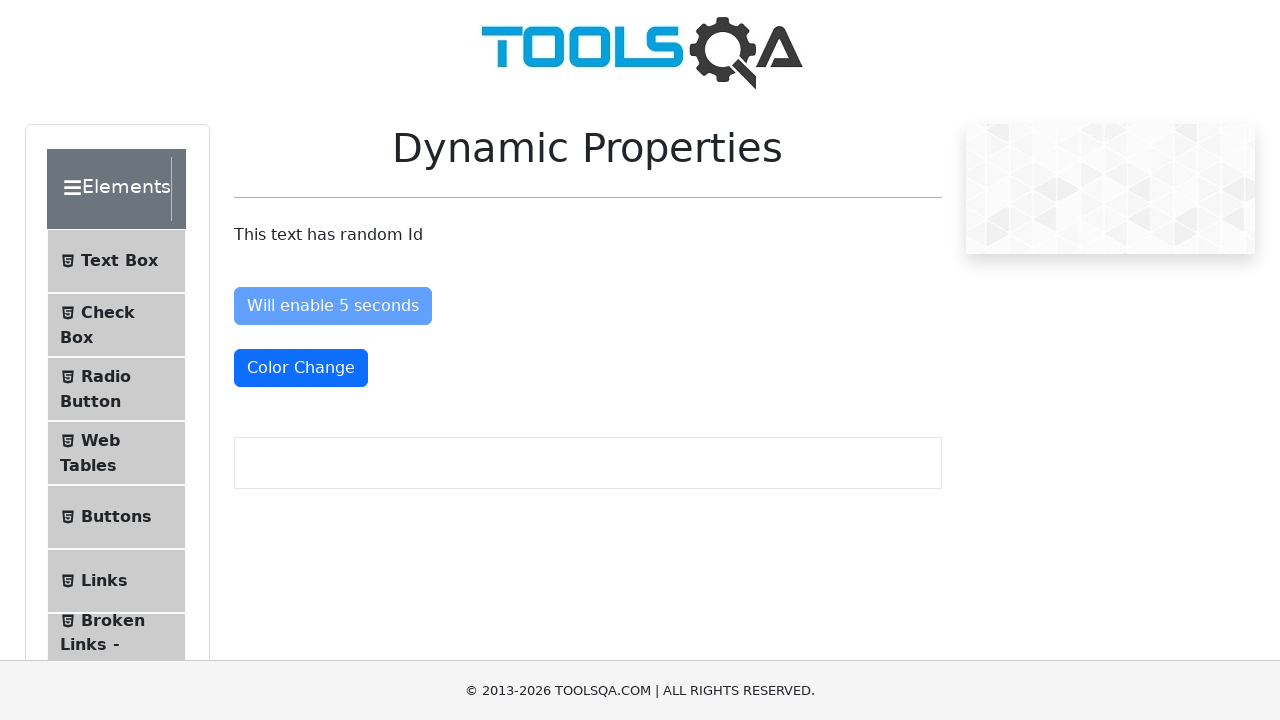

Waited for Color Change button to have text-danger class applied
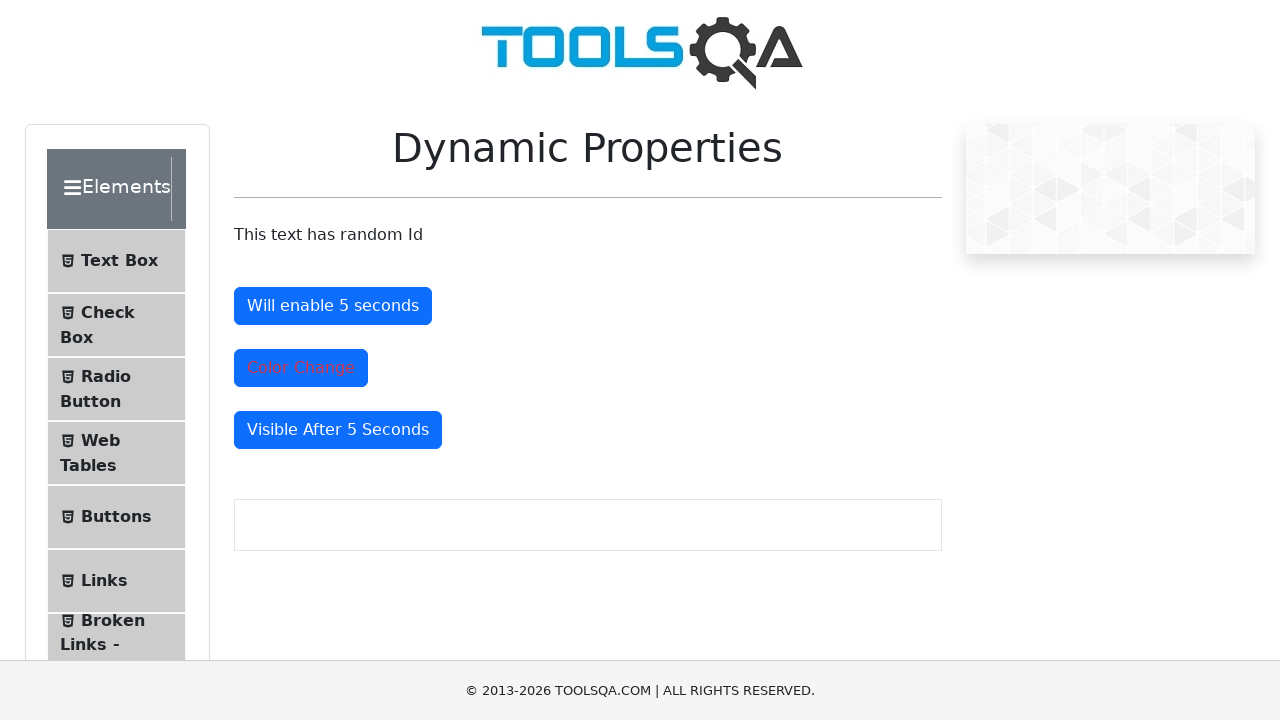

Clicked the Color Change button at (301, 368) on #colorChange
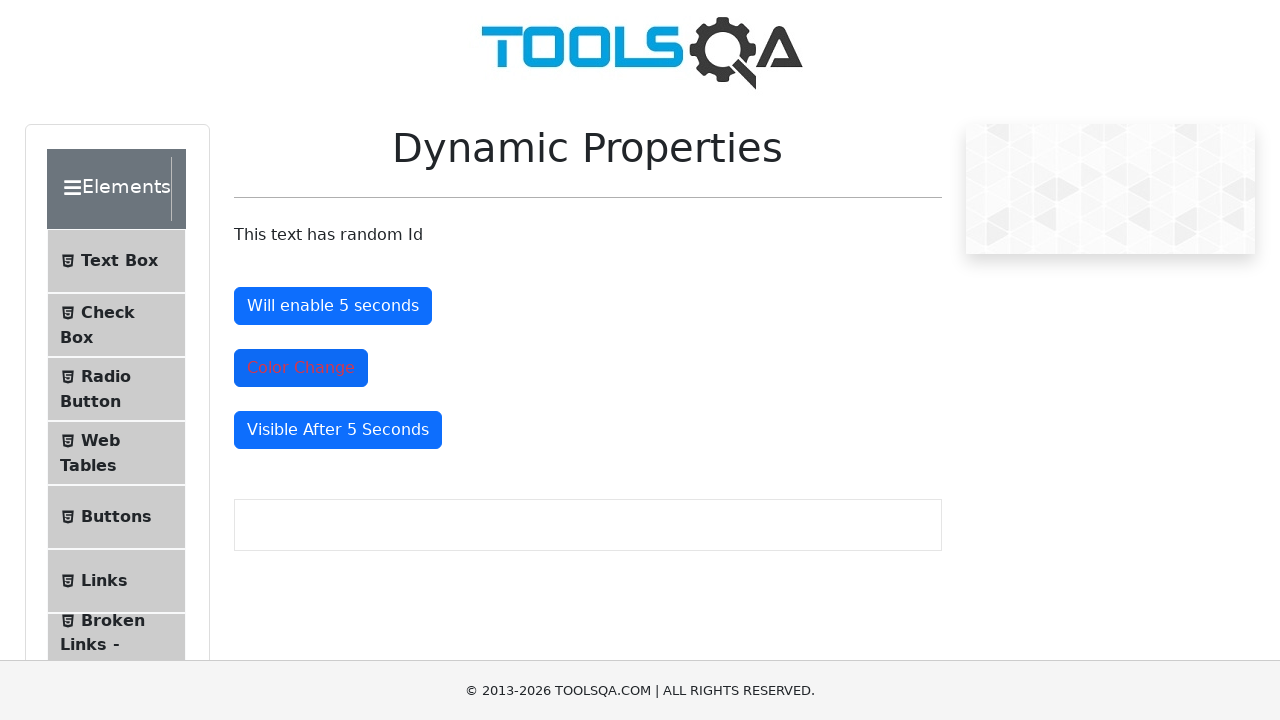

Retrieved class attribute from Color Change button: 'mt-4 text-danger btn btn-primary'
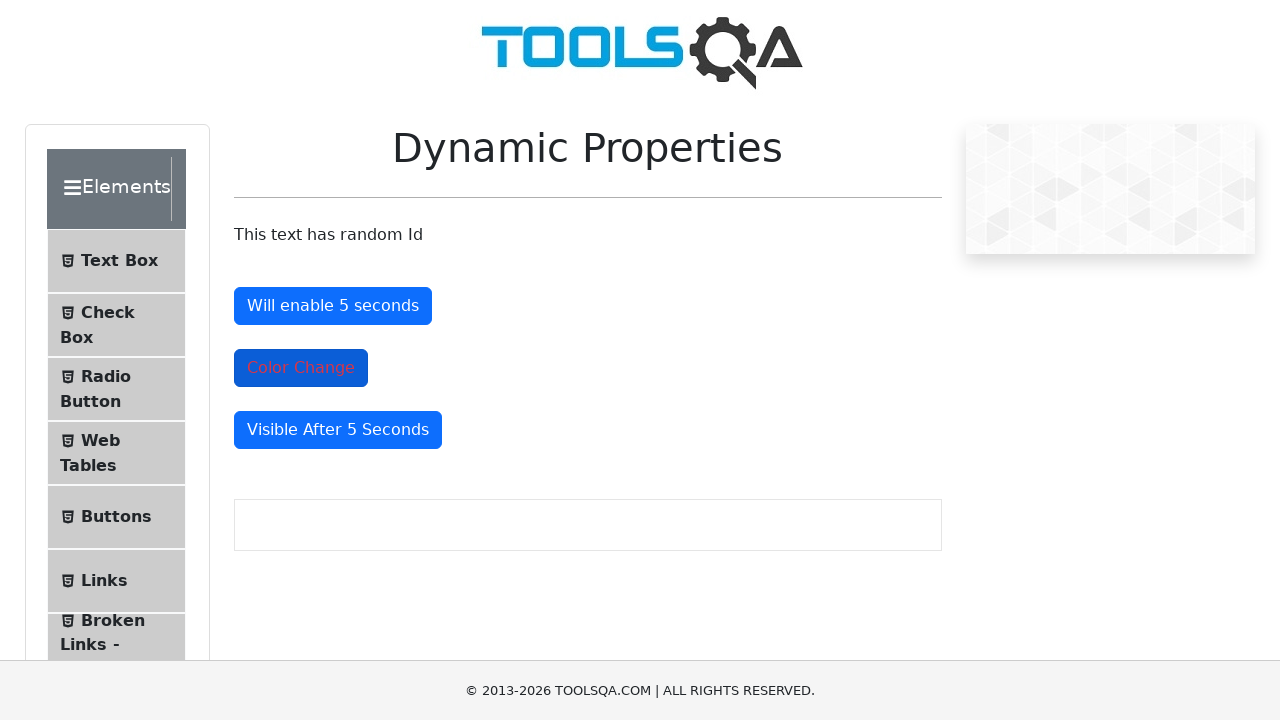

Verified Color Change button has expected class value 'mt-4 text-danger btn btn-primary'
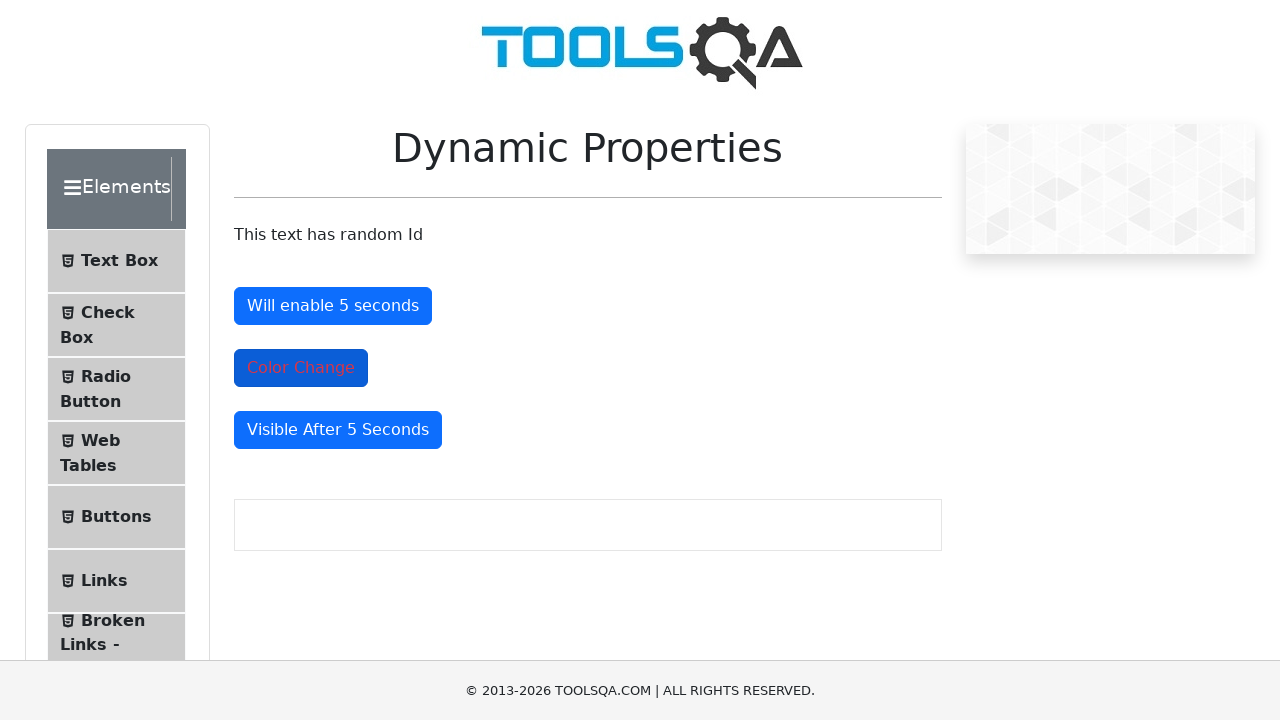

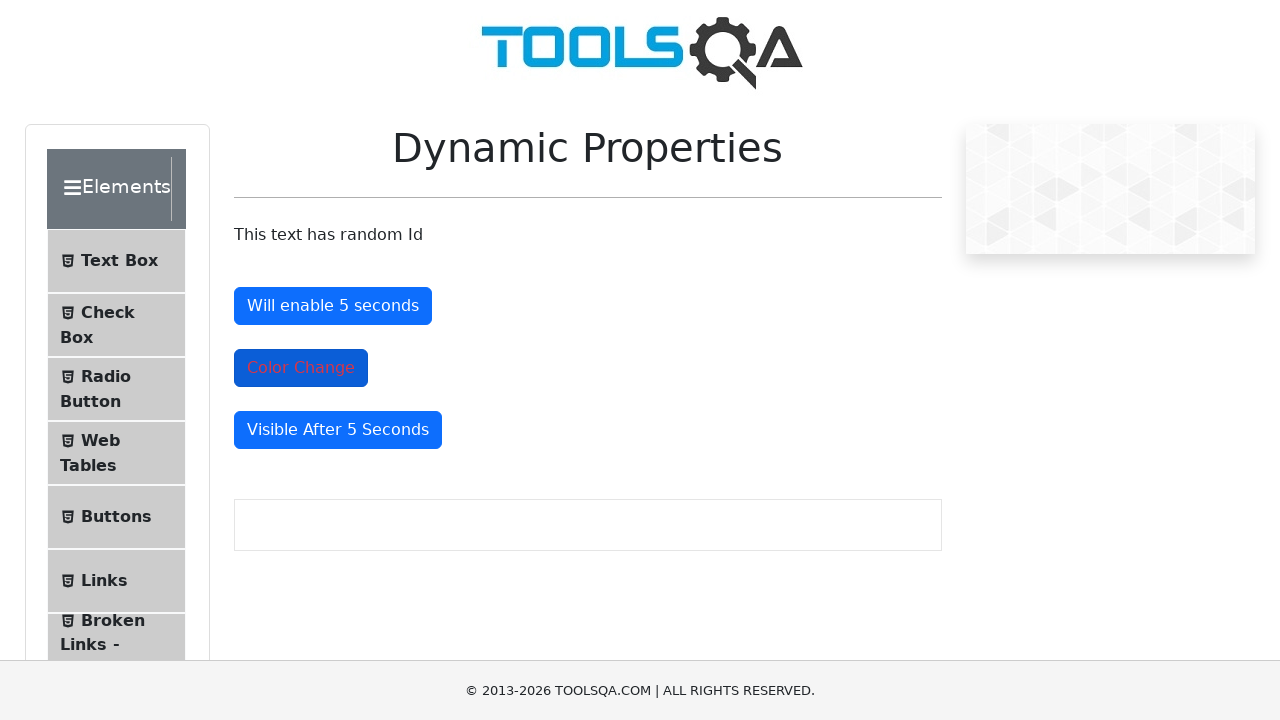